Tests comment input functionality on the Sauce Labs guinea pig page by entering a comment, submitting the form, and verifying the submitted comment is displayed

Starting URL: https://saucelabs.com/test/guinea-pig

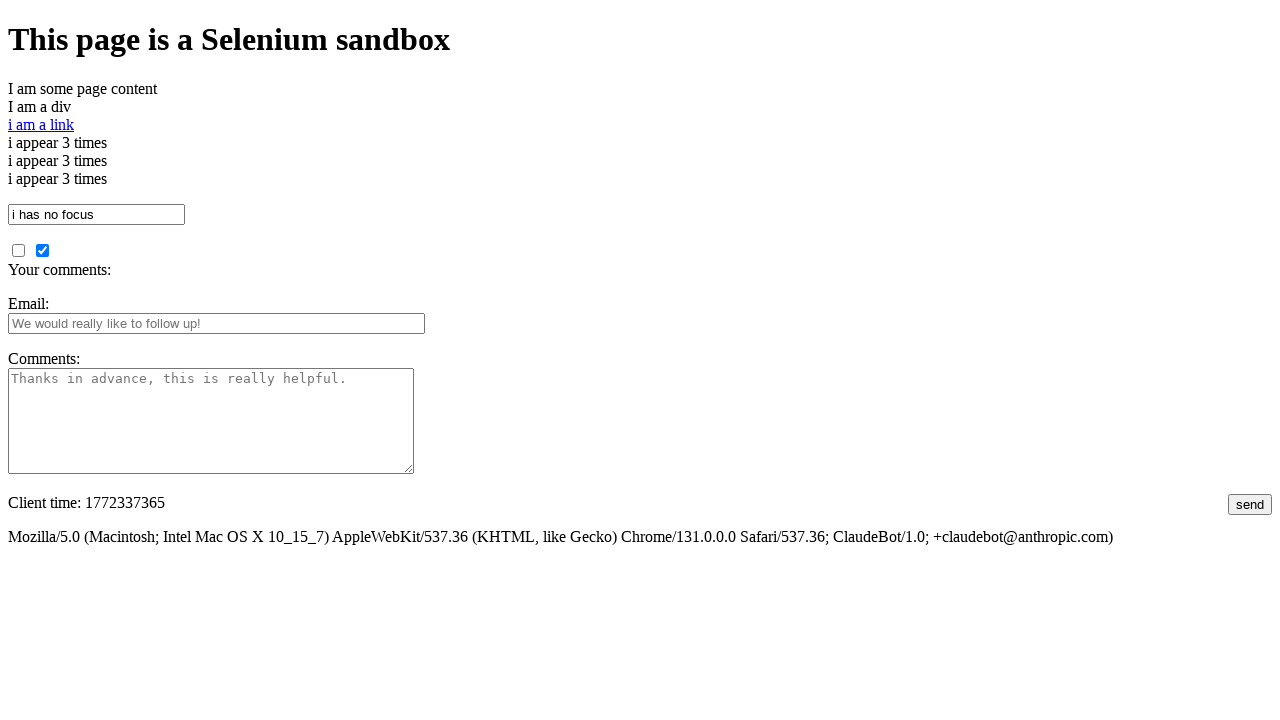

Filled comment text area with test comment UUID on #comments
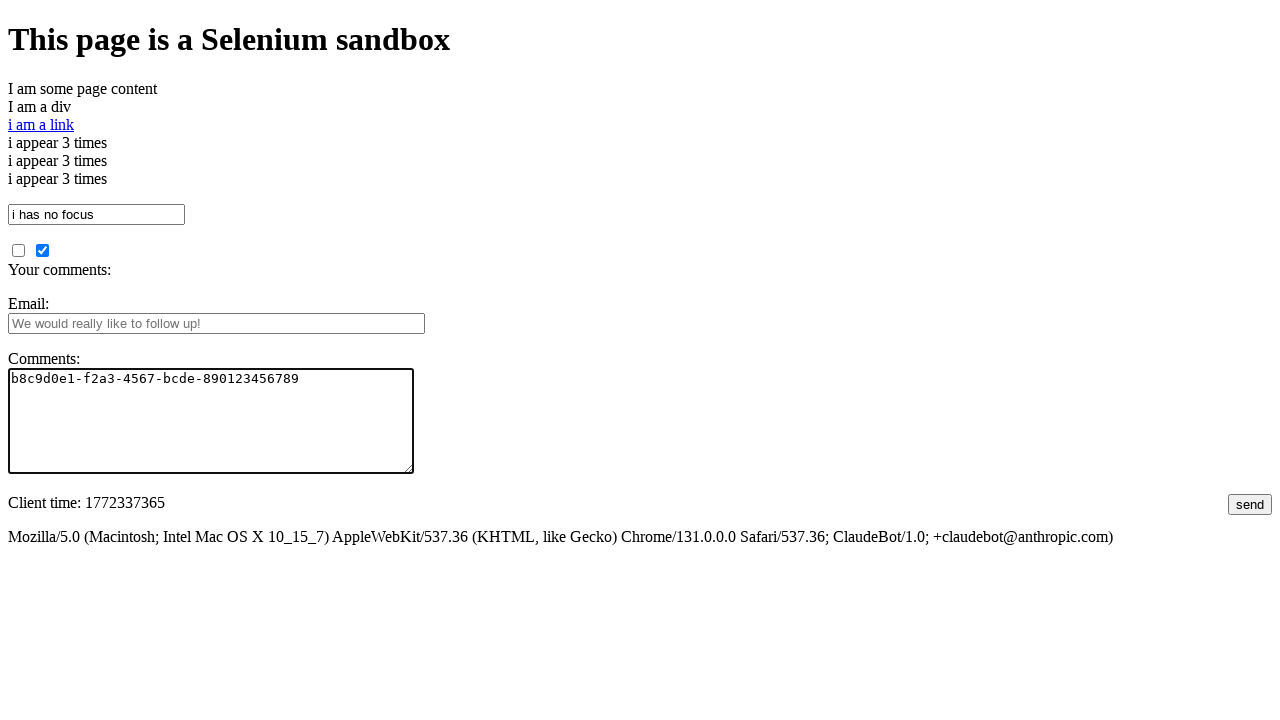

Clicked submit button to submit comment at (1250, 504) on #submit
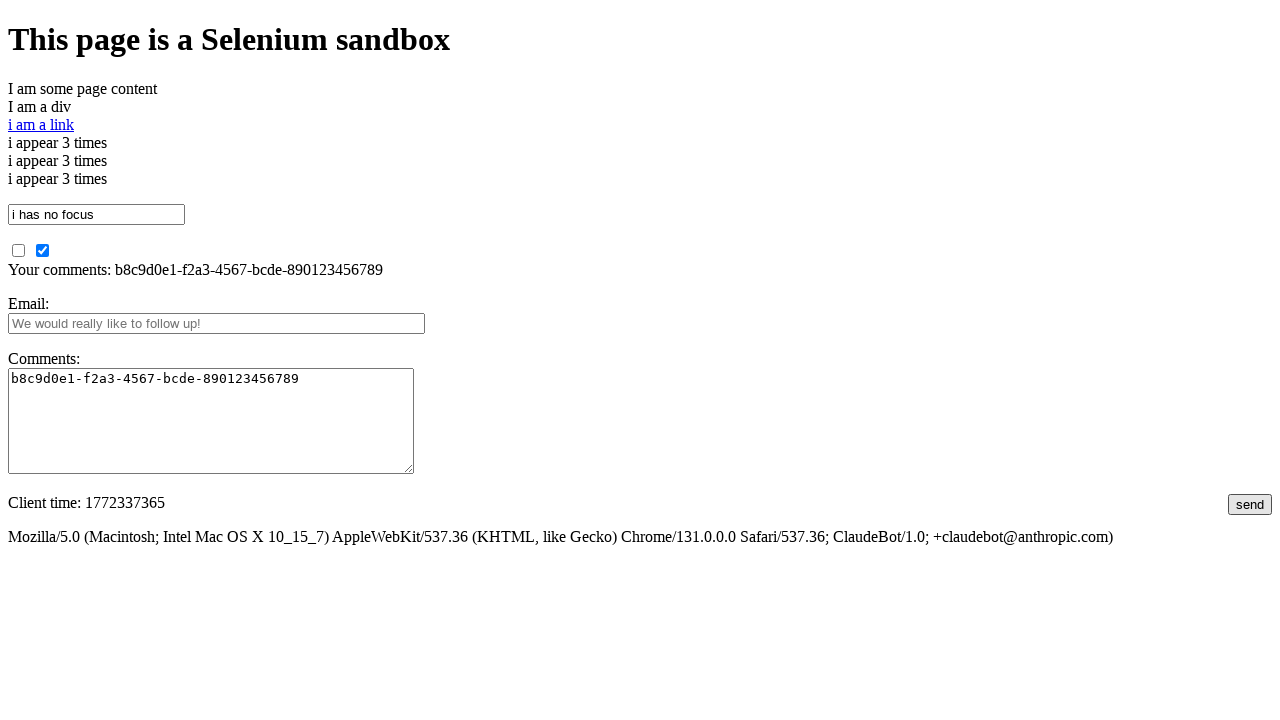

Submitted comment appeared in your_comments section
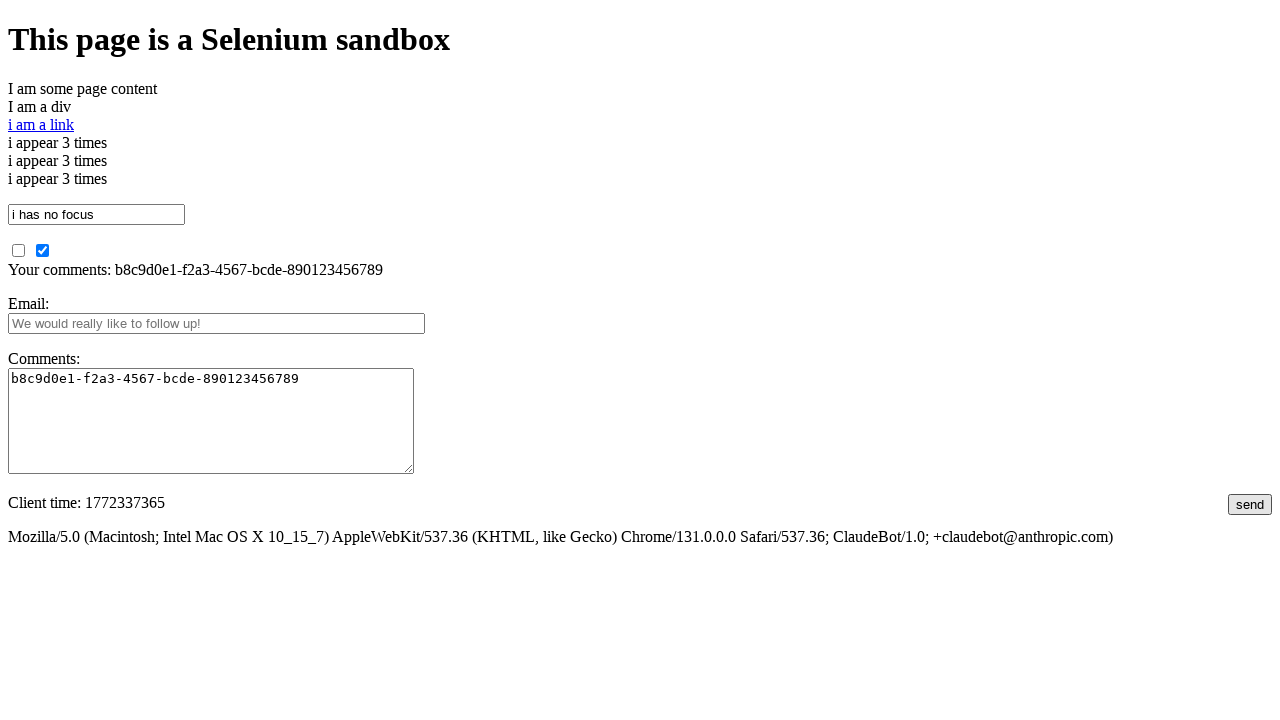

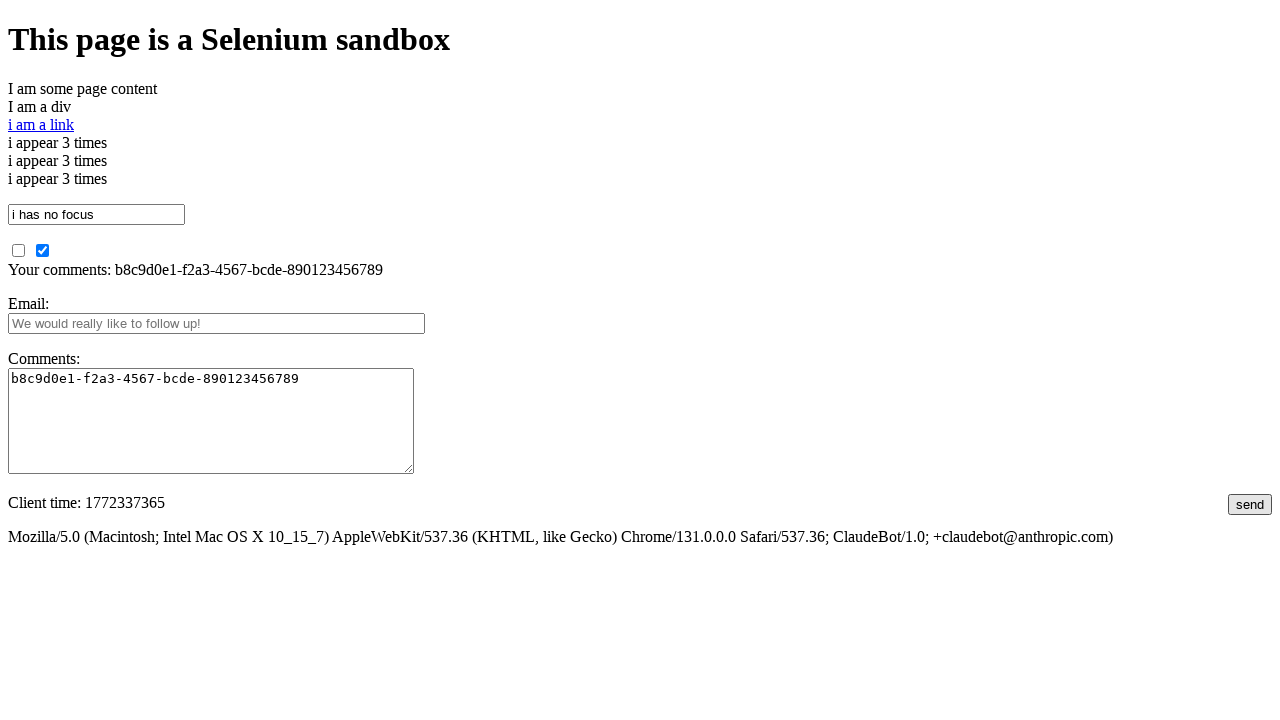